Tests the number entry form by entering a value, submitting it, and handling the resulting alert dialog

Starting URL: https://kristinek.github.io/site/tasks/enter_a_number

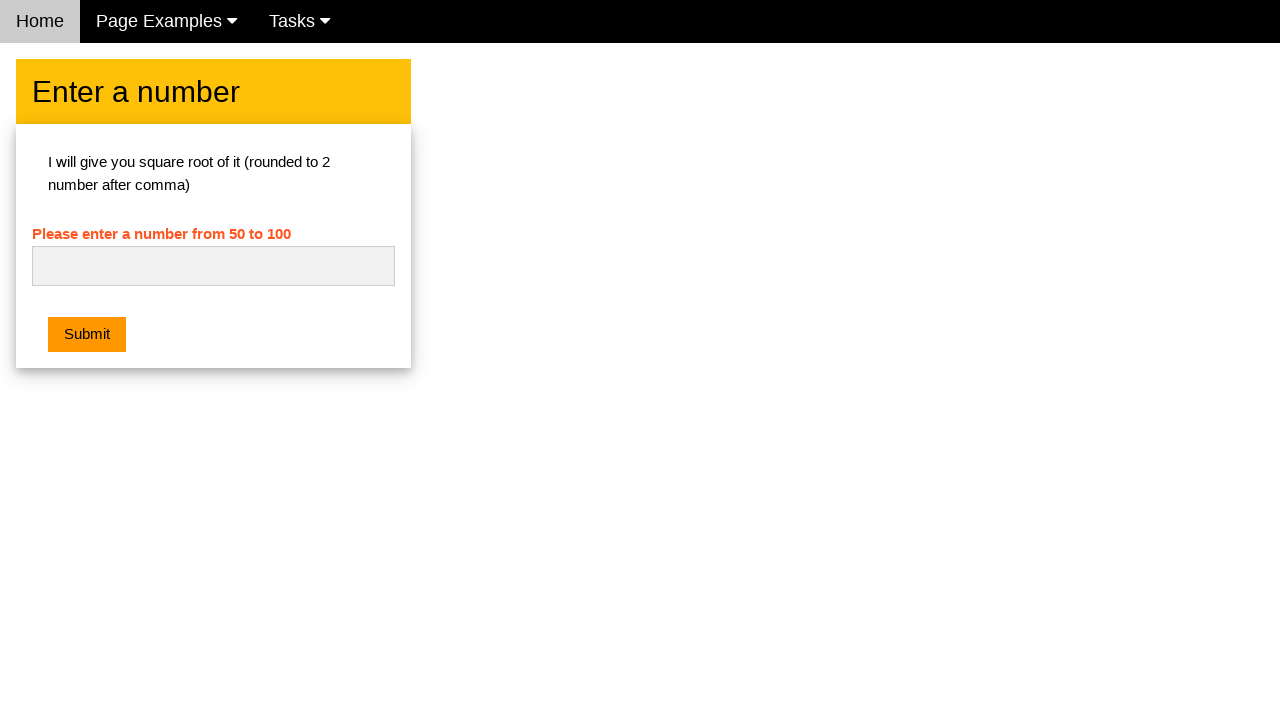

Clicked the number input field at (213, 266) on #numb
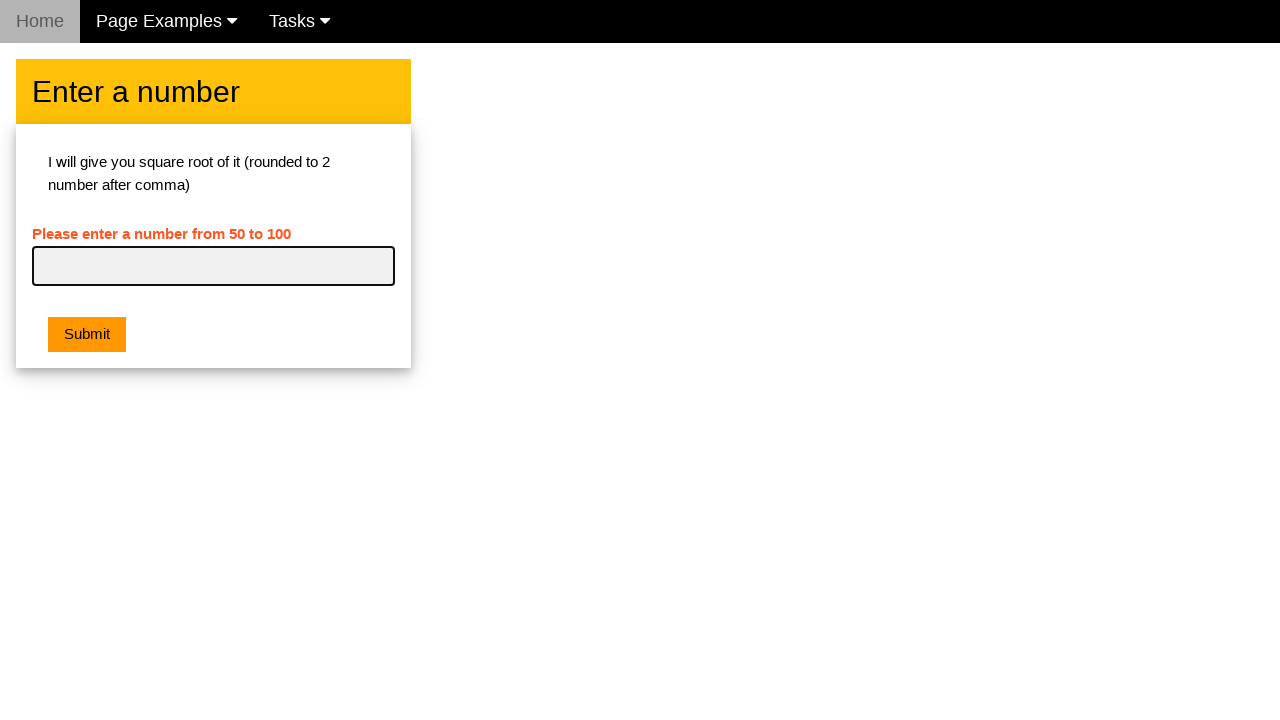

Entered '42' into the number field on #numb
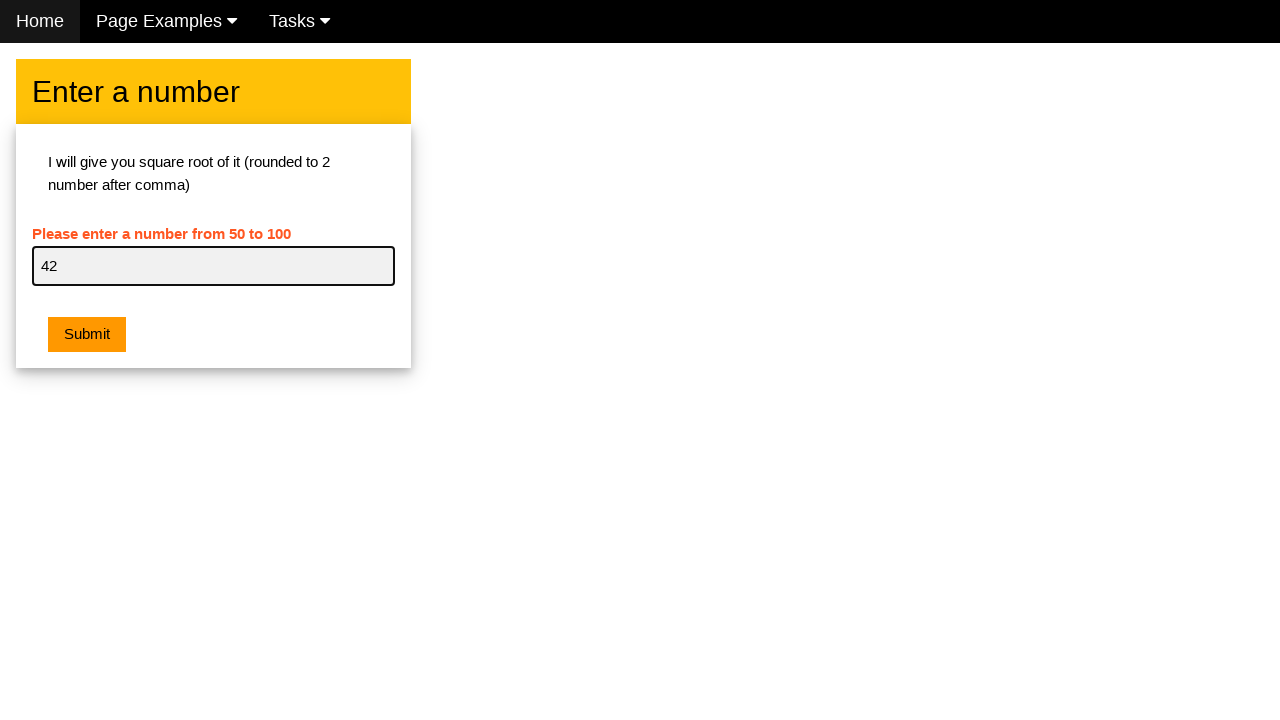

Clicked the submit button at (87, 335) on button
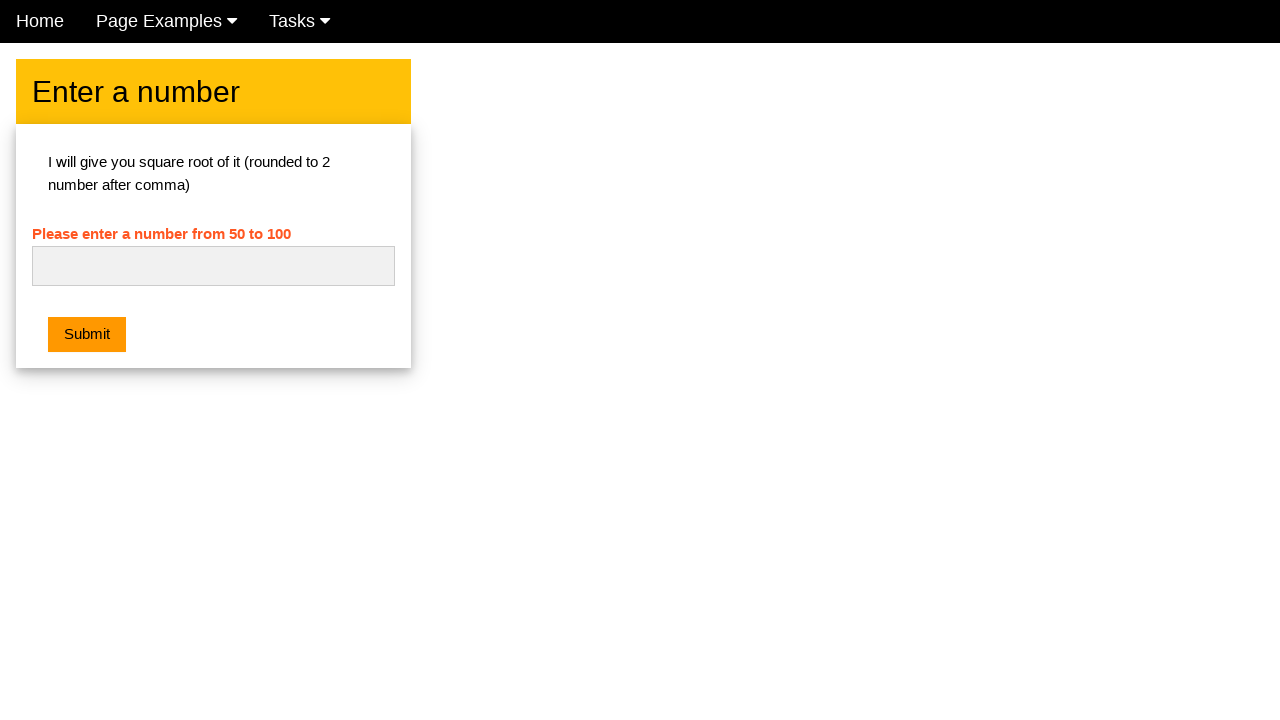

Set up dialog handler to accept alert
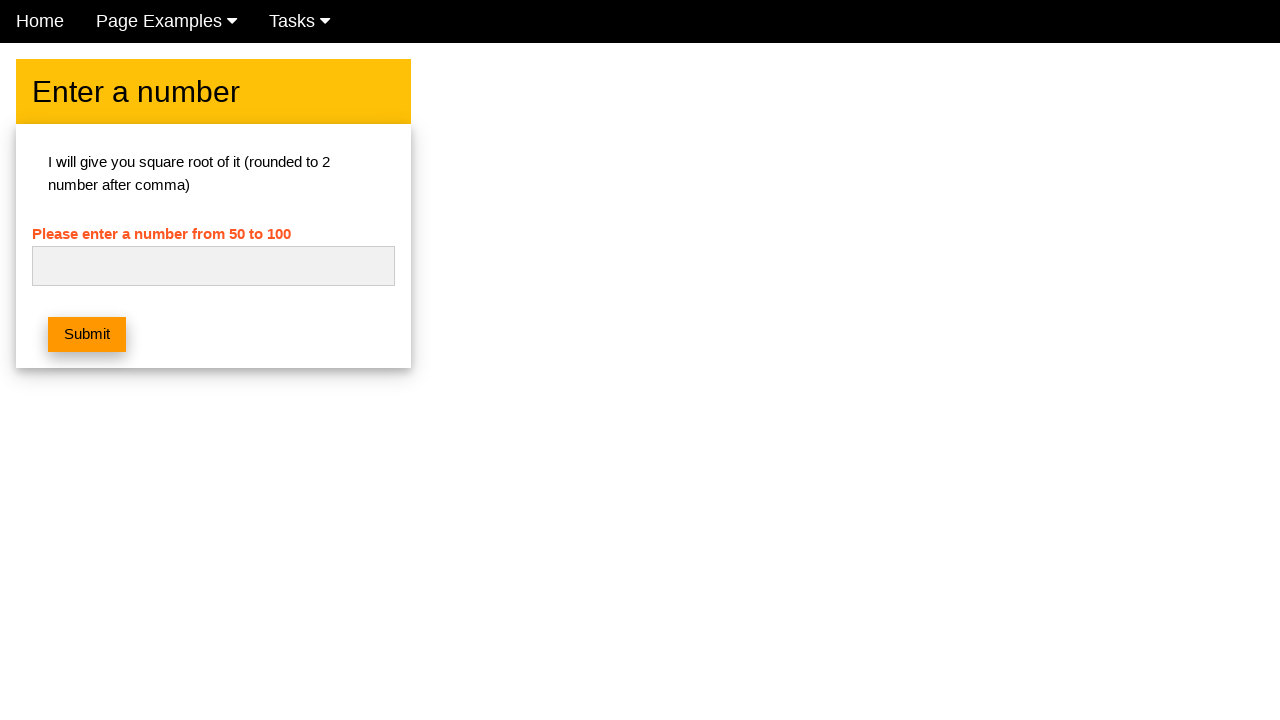

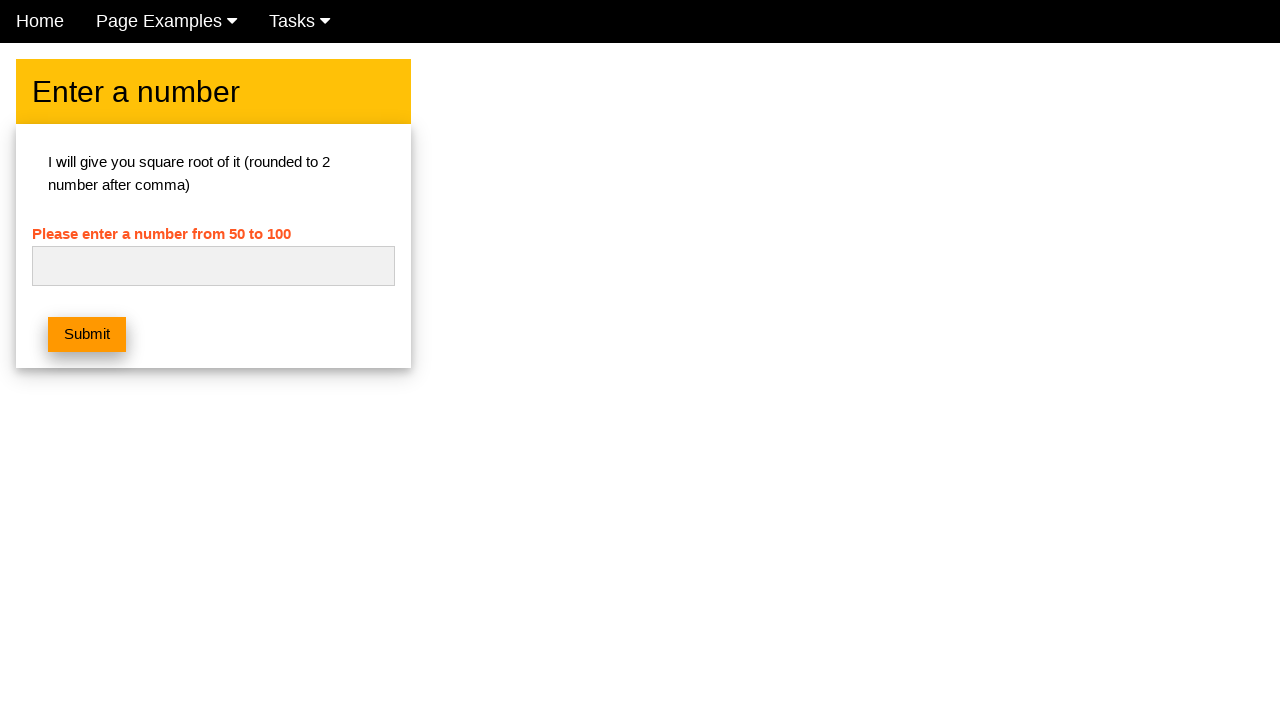